Tests that attempting to login with the locked_out_user account displays the error message "Epic sadface: Sorry, this user has been locked out."

Starting URL: https://www.saucedemo.com/

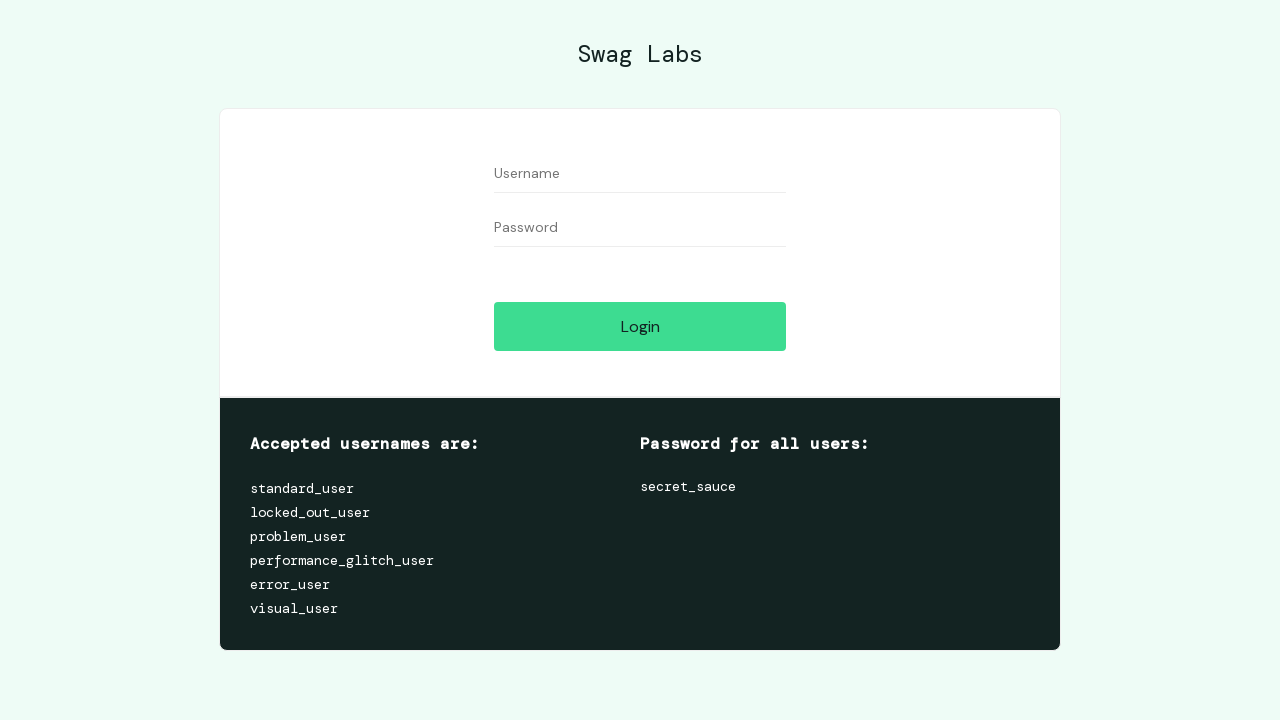

Filled username field with 'locked_out_user' on #user-name
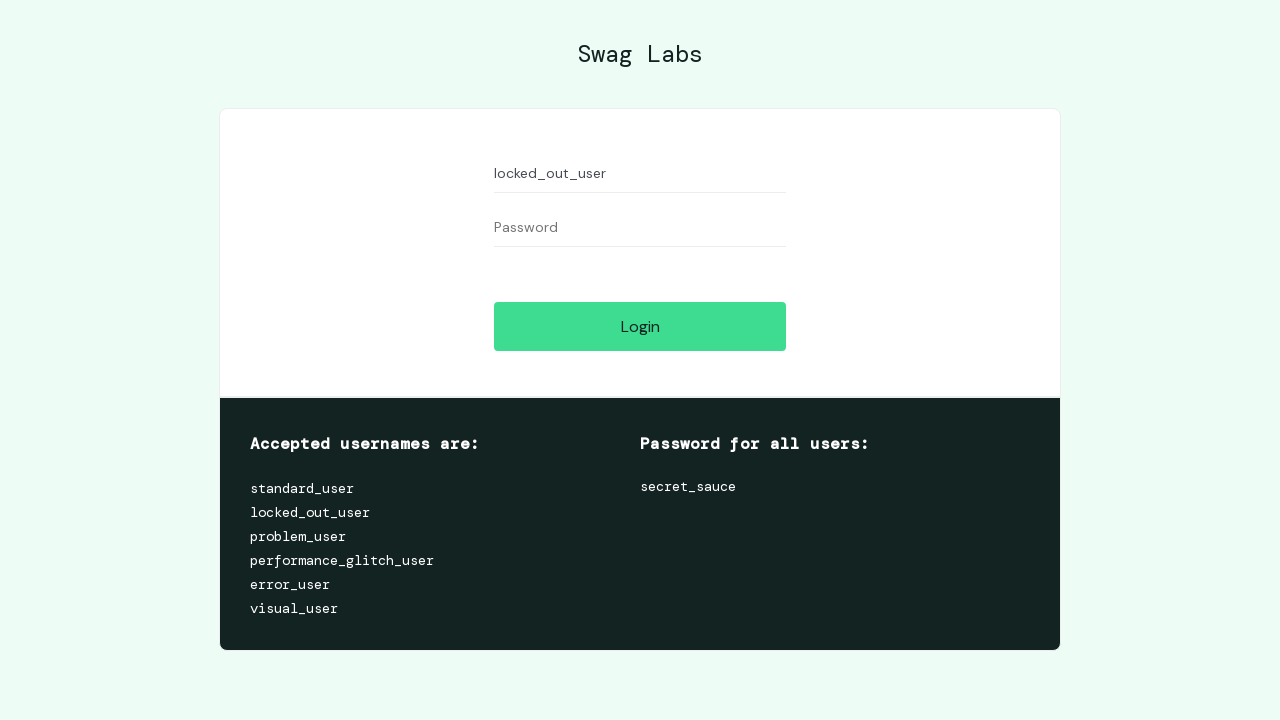

Filled password field with 'secret_sauce' on #password
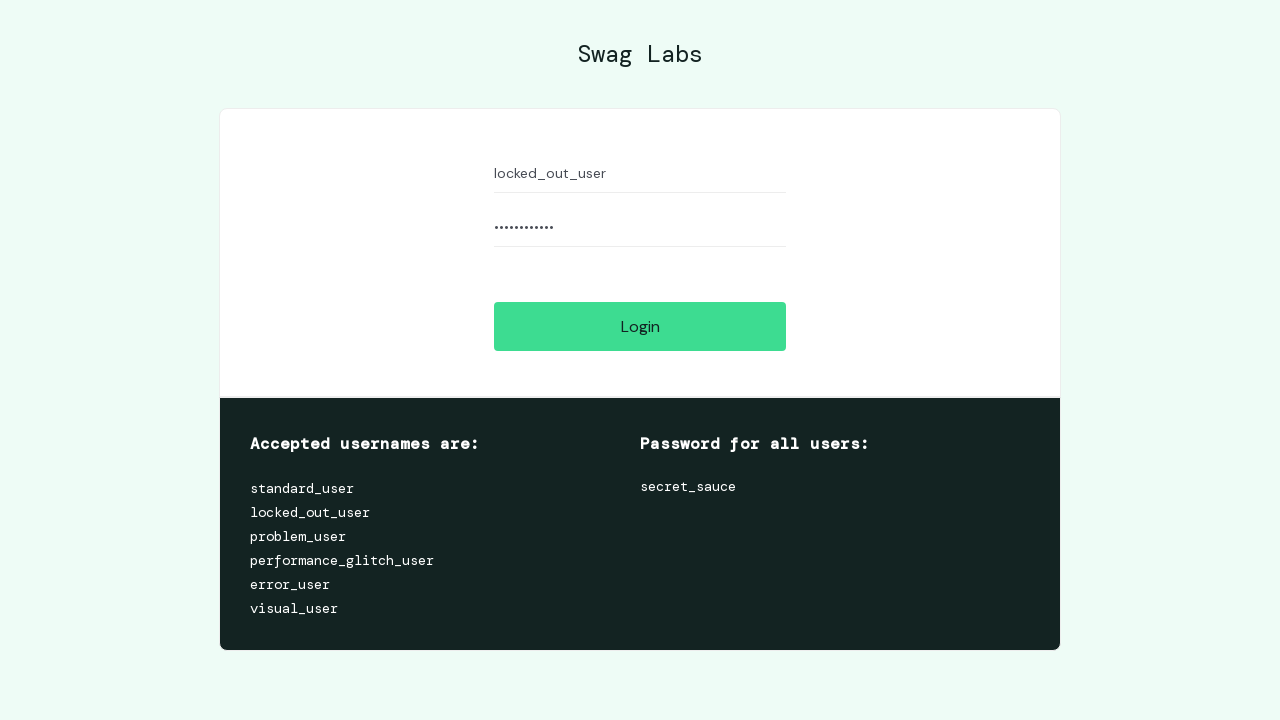

Clicked login button at (640, 326) on #login-button
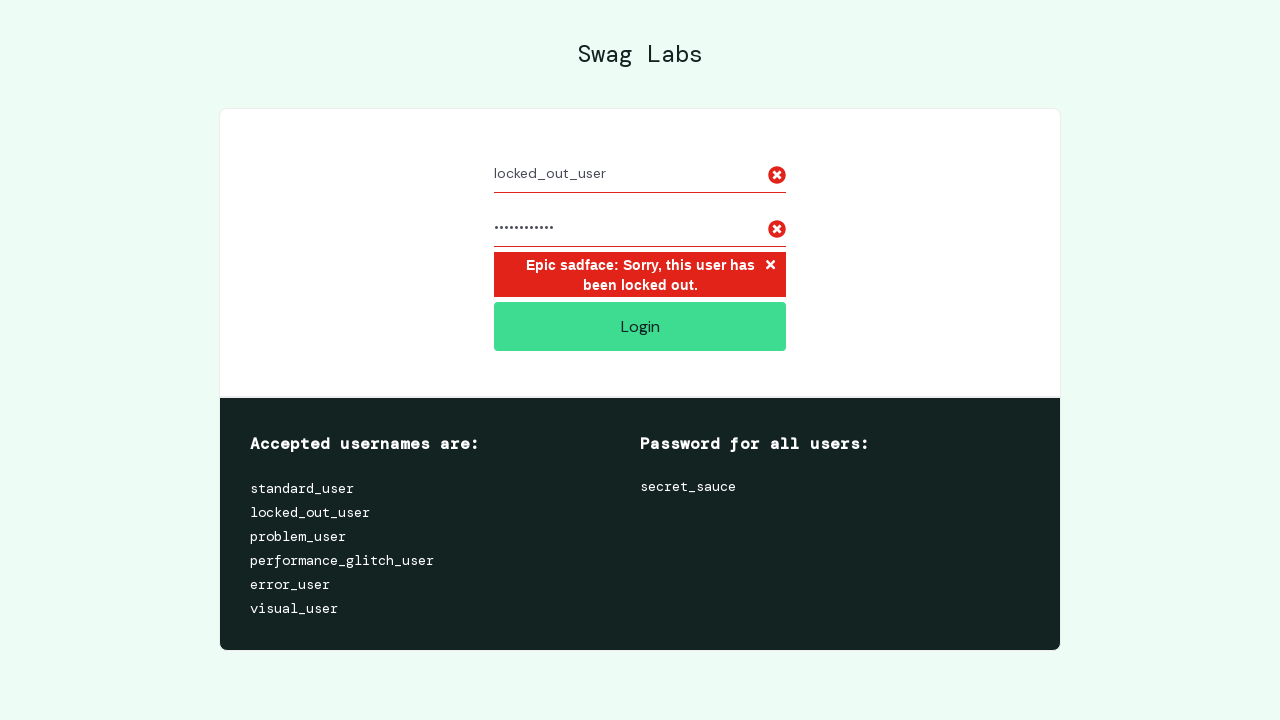

Error message container appeared
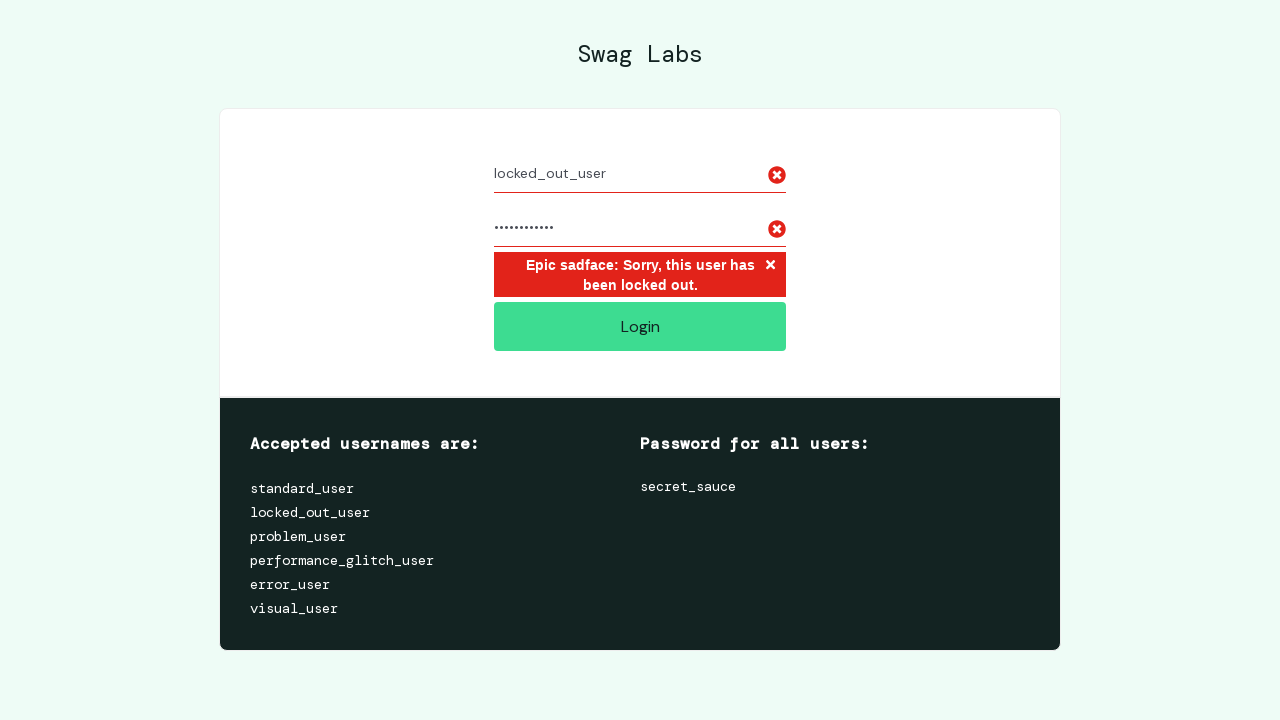

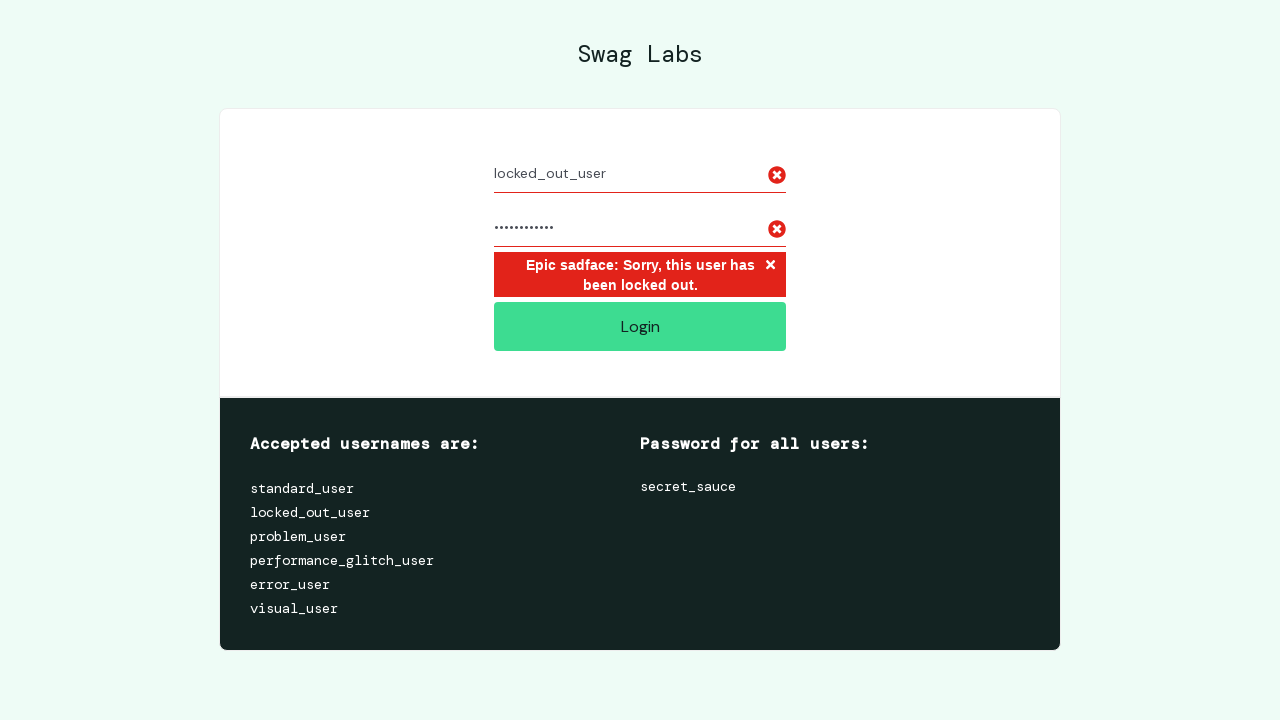